Tests navigation by clicking the 'A/B Testing' link on The Internet Herokuapp and verifies the page header on the resulting page.

Starting URL: https://the-internet.herokuapp.com/

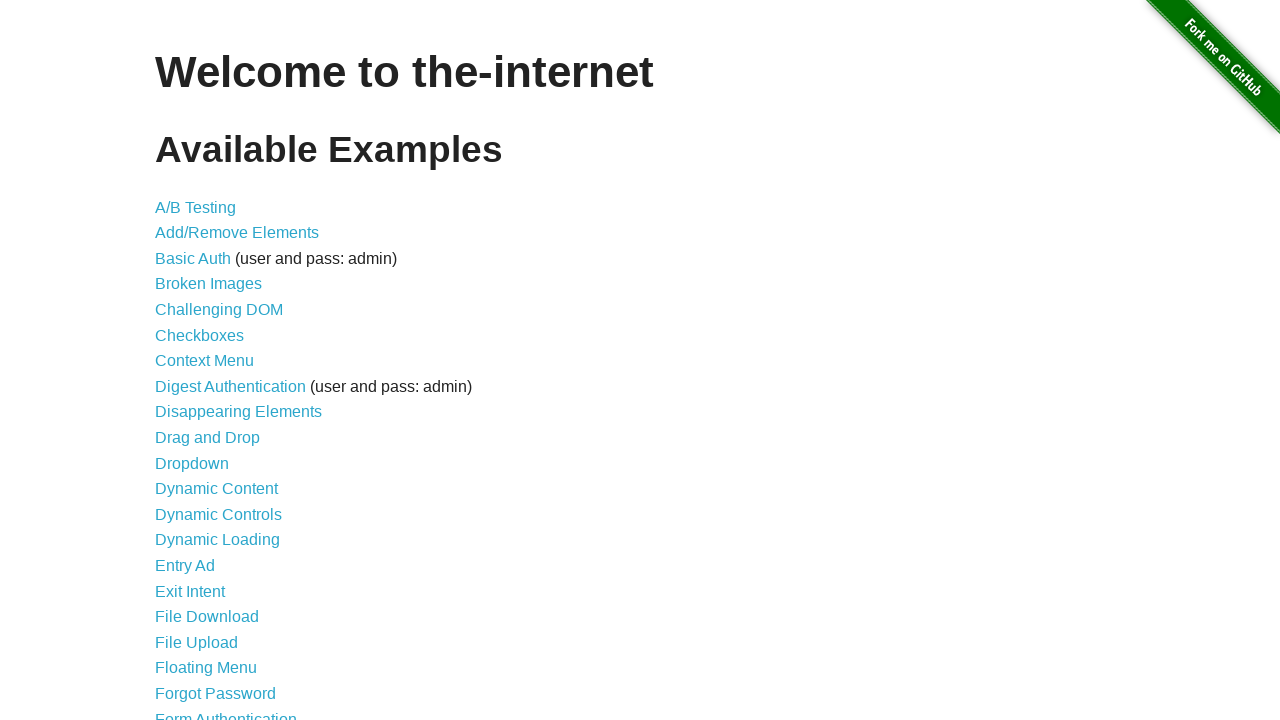

Clicked the 'A/B Testing' link on The Internet Herokuapp homepage at (196, 207) on internal:text="A/B Testing"i
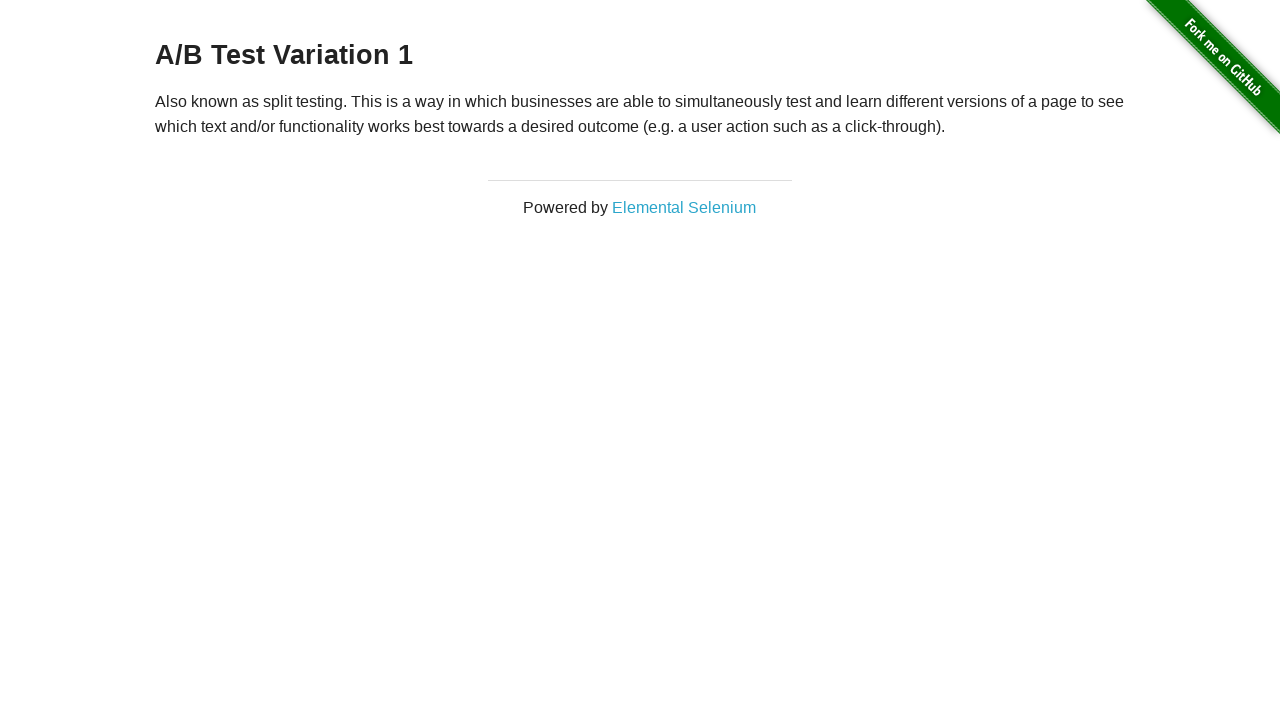

Waited for the h3 header element to load on the A/B Testing page
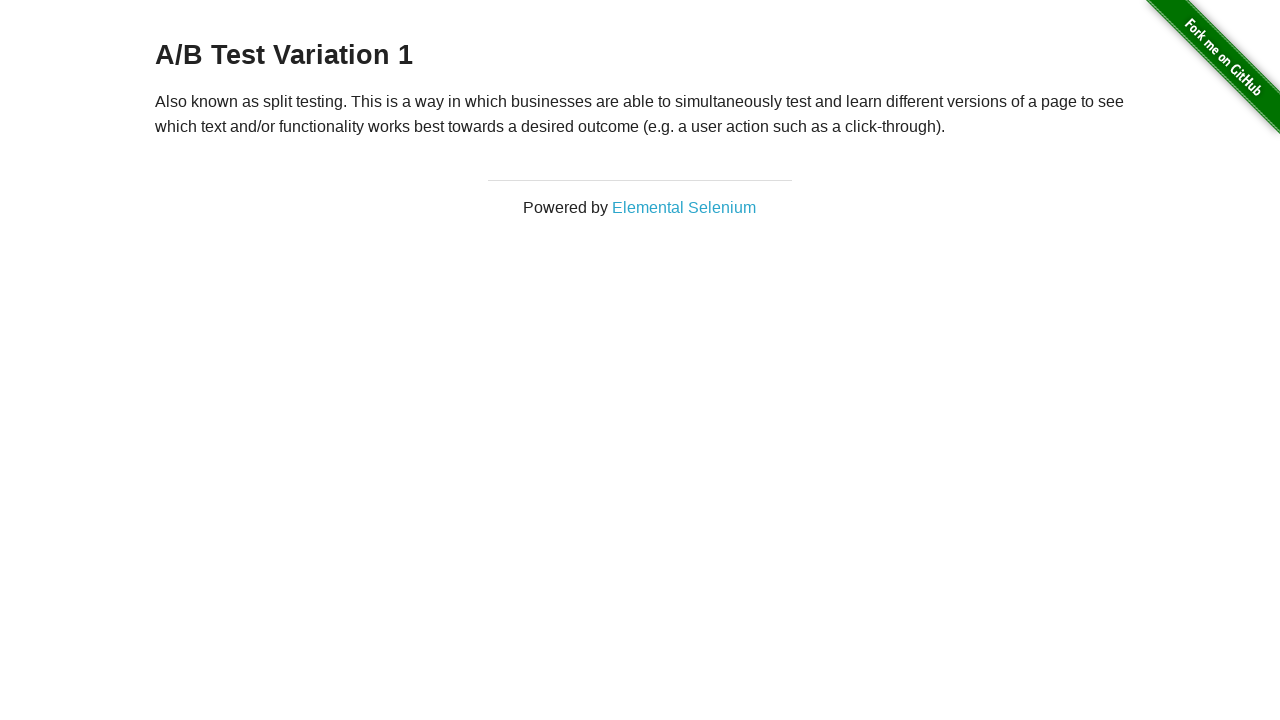

Verified that page header contains 'A/B Test' text
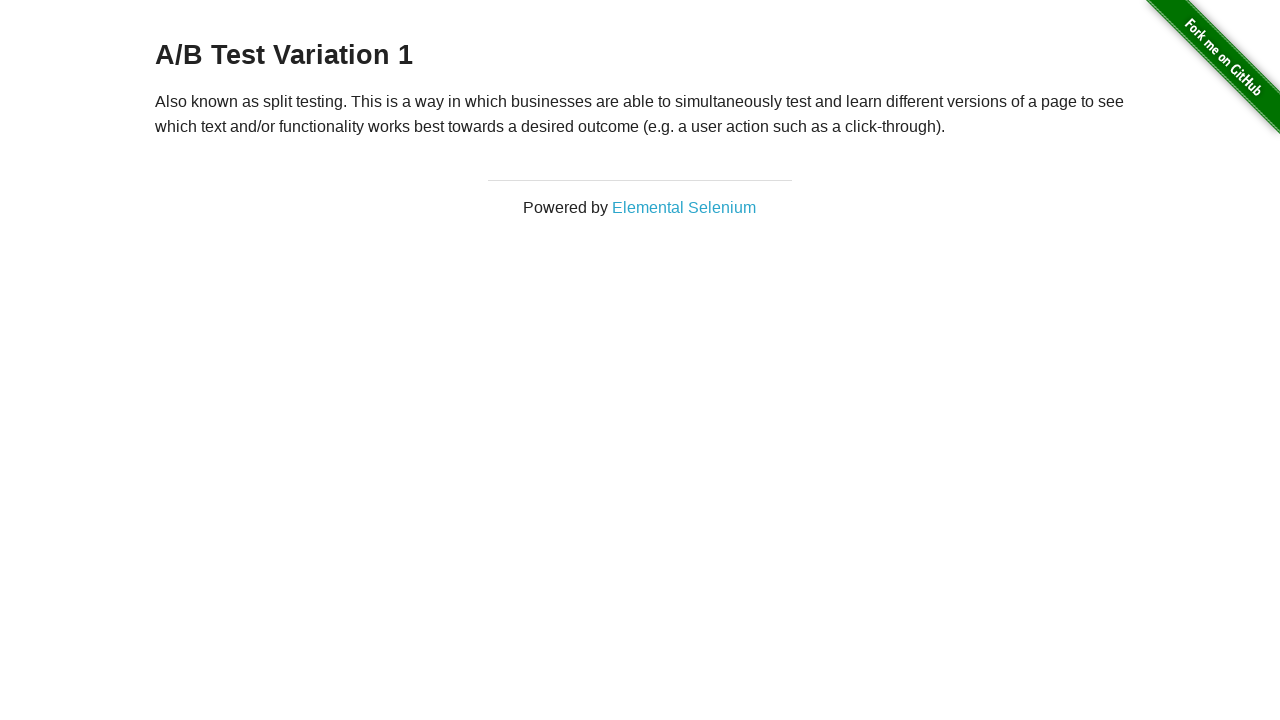

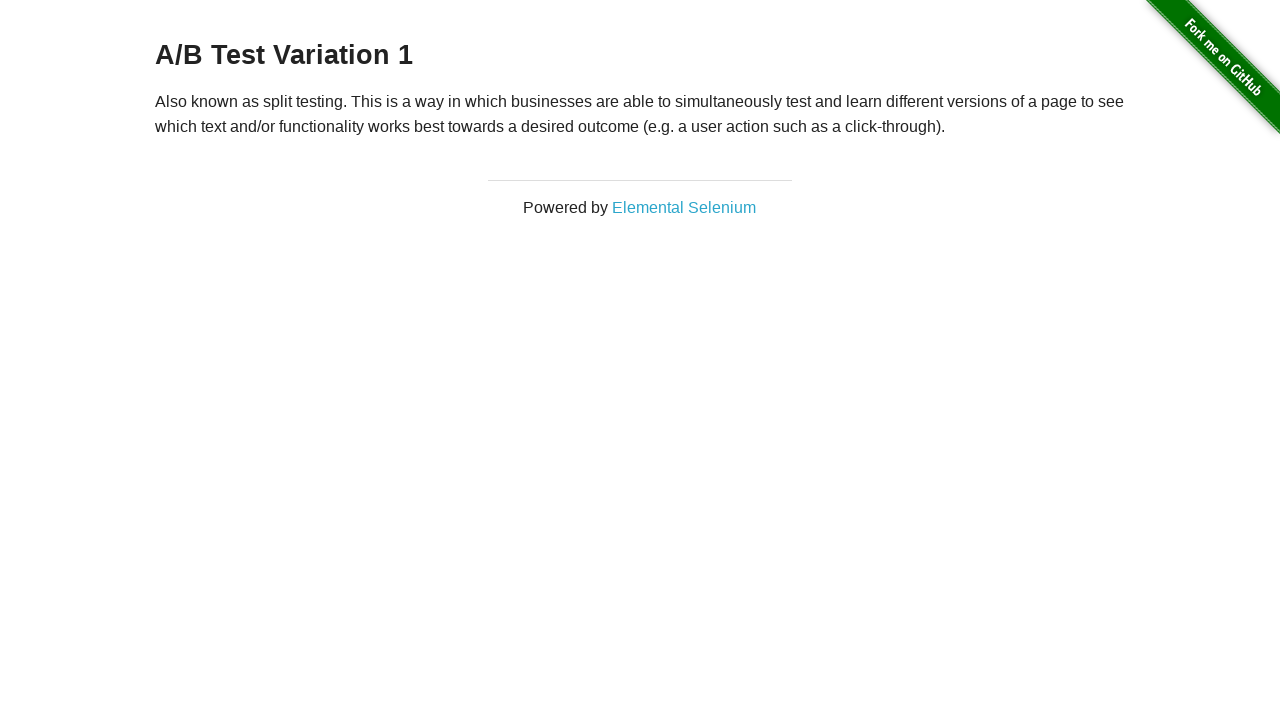